Tests browser back button navigation between filter views

Starting URL: https://demo.playwright.dev/todomvc

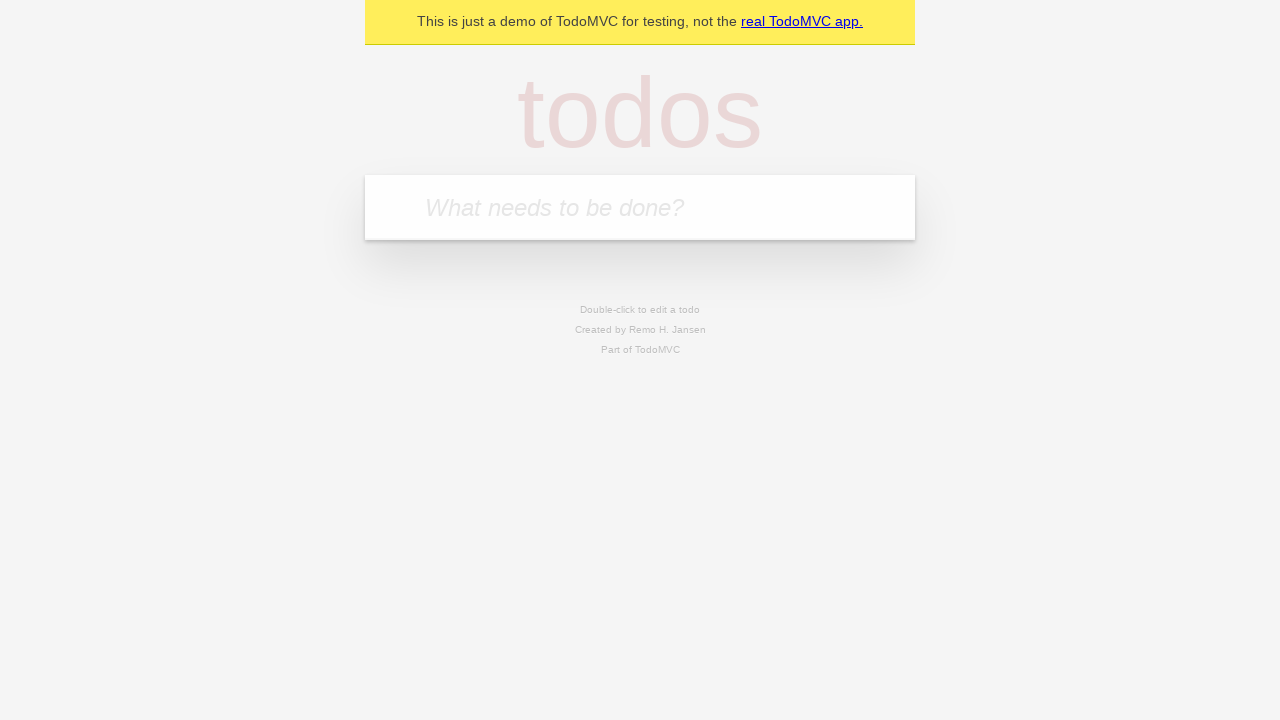

Filled new todo field with 'buy some cheese' on .new-todo
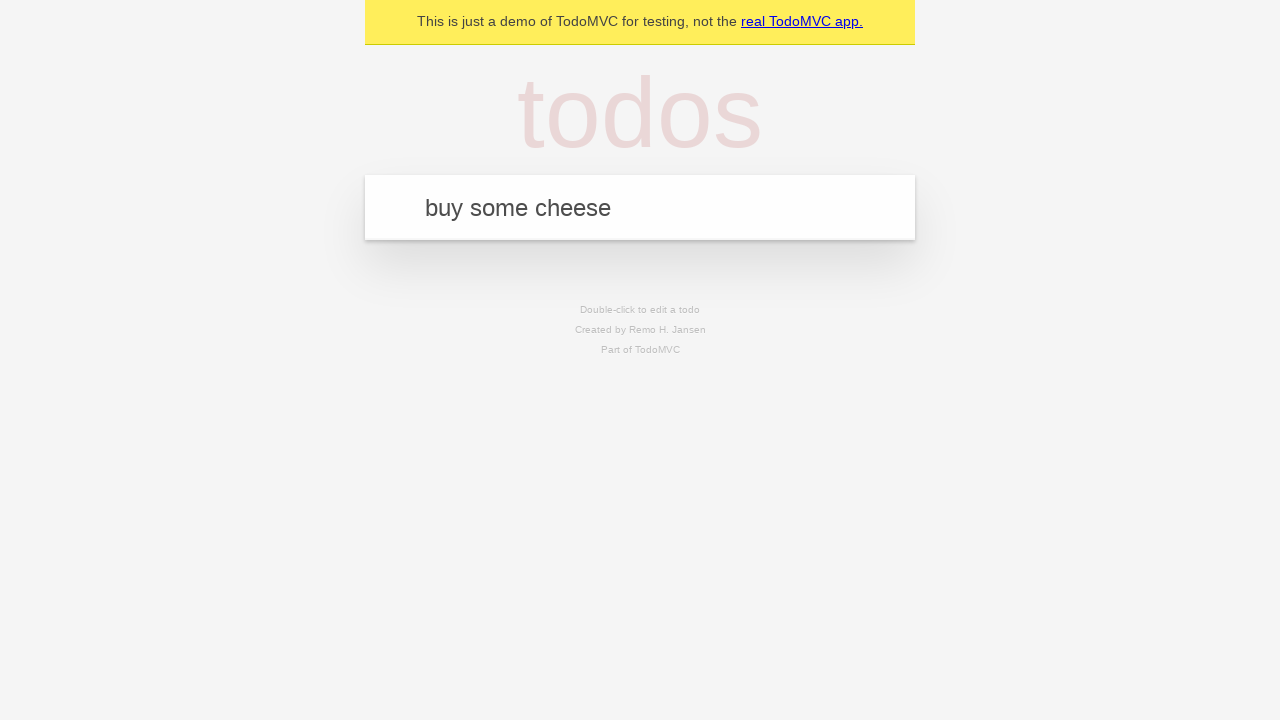

Pressed Enter to add first todo on .new-todo
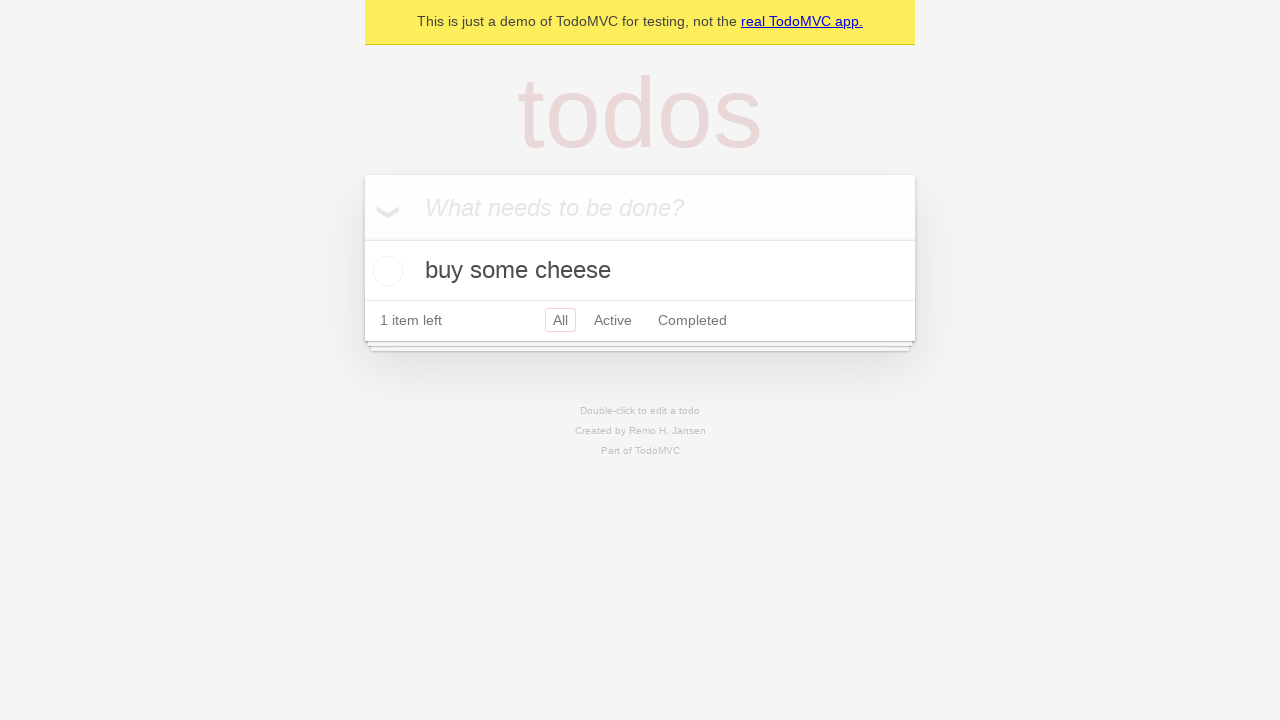

Filled new todo field with 'feed the cat' on .new-todo
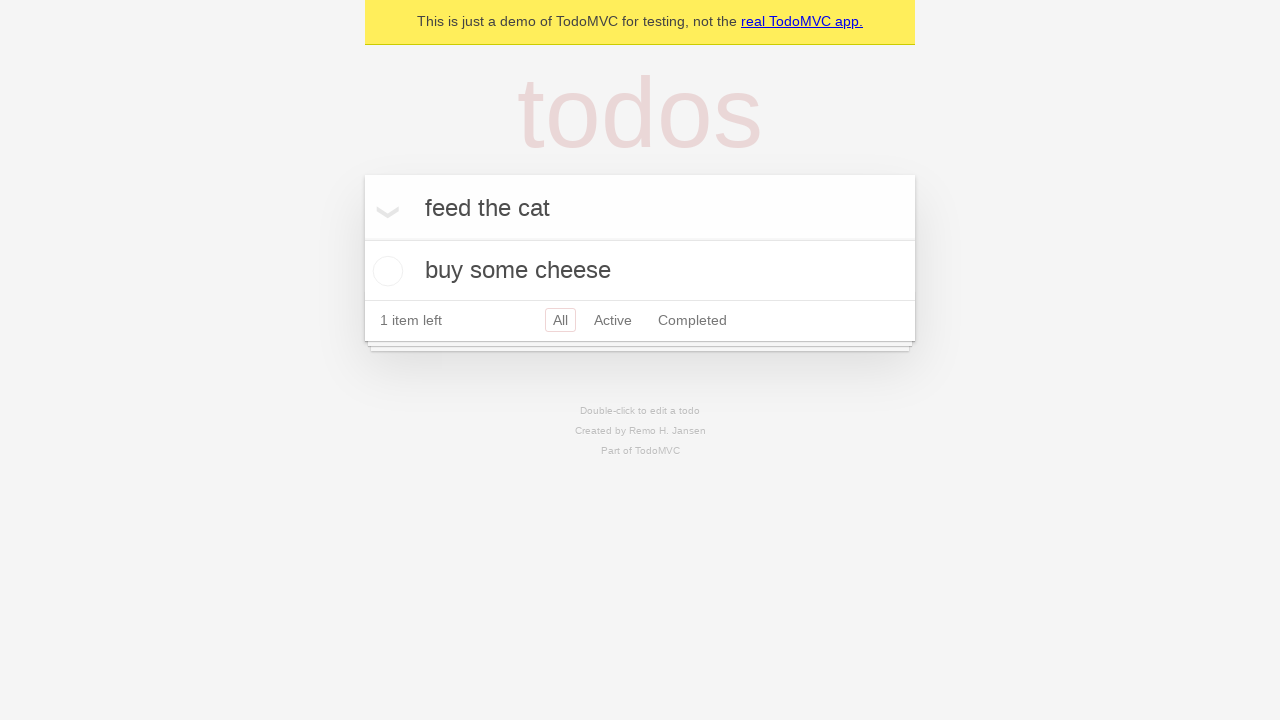

Pressed Enter to add second todo on .new-todo
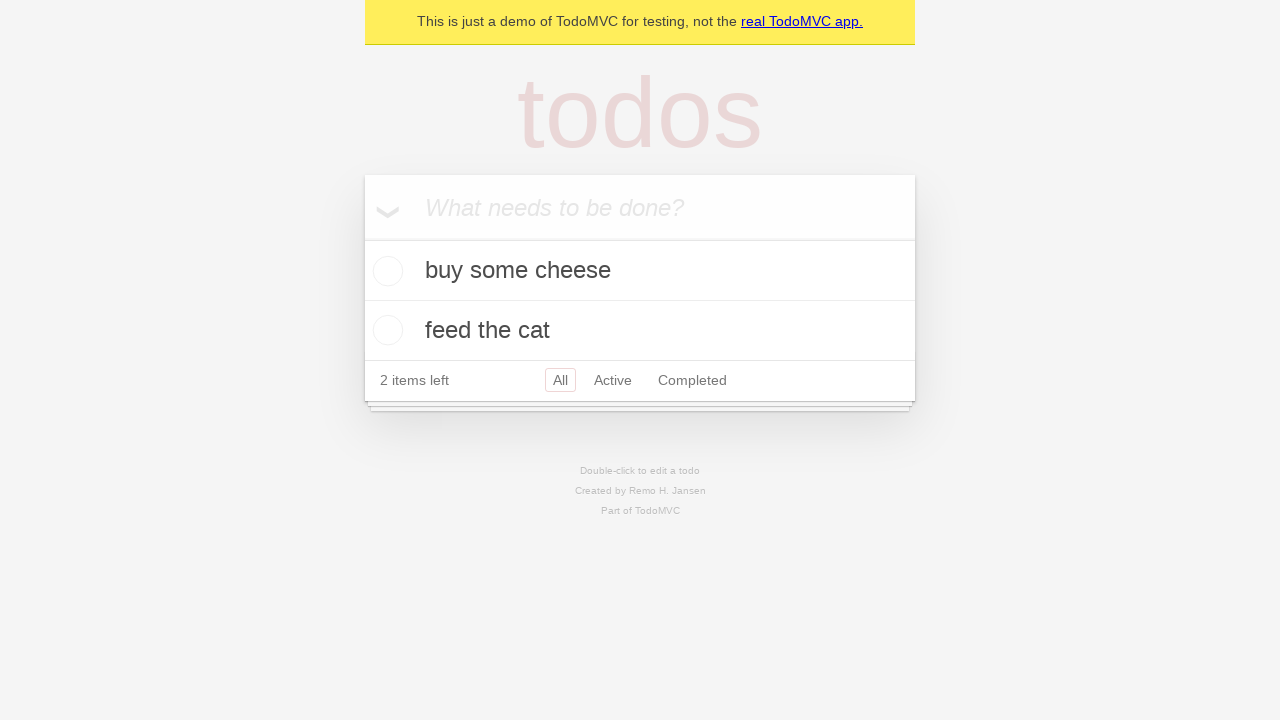

Filled new todo field with 'book a doctors appointment' on .new-todo
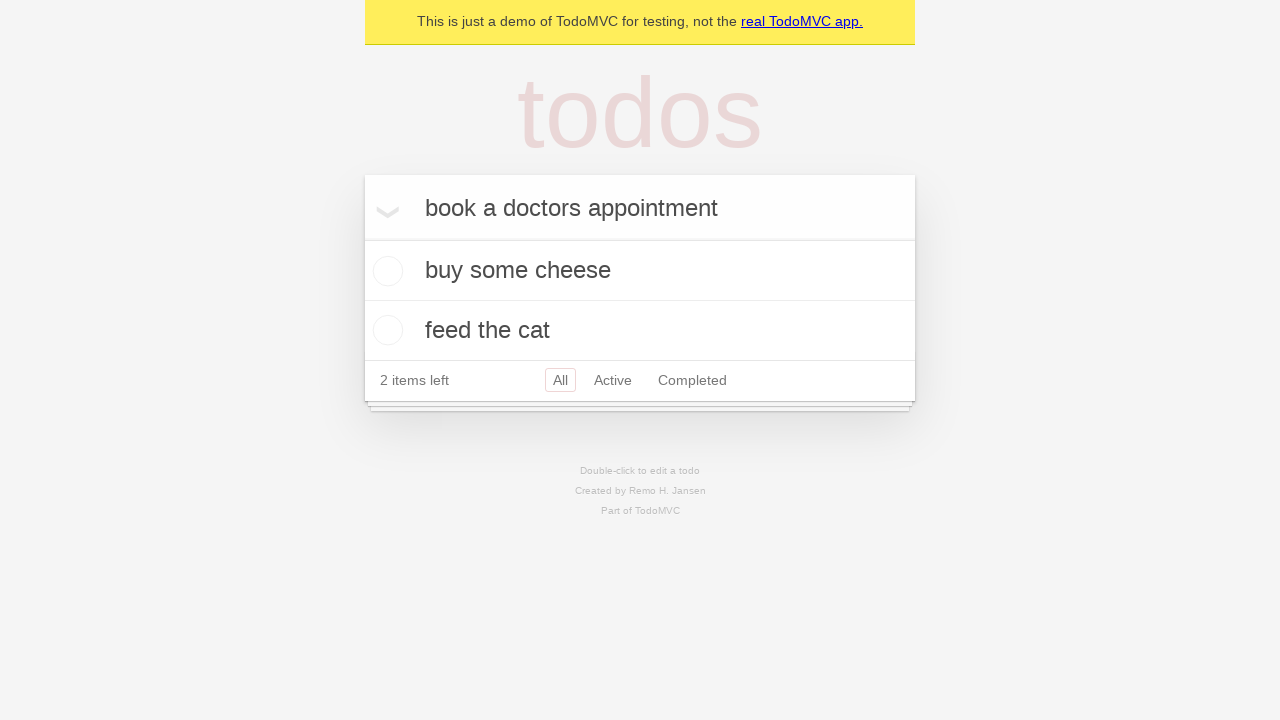

Pressed Enter to add third todo on .new-todo
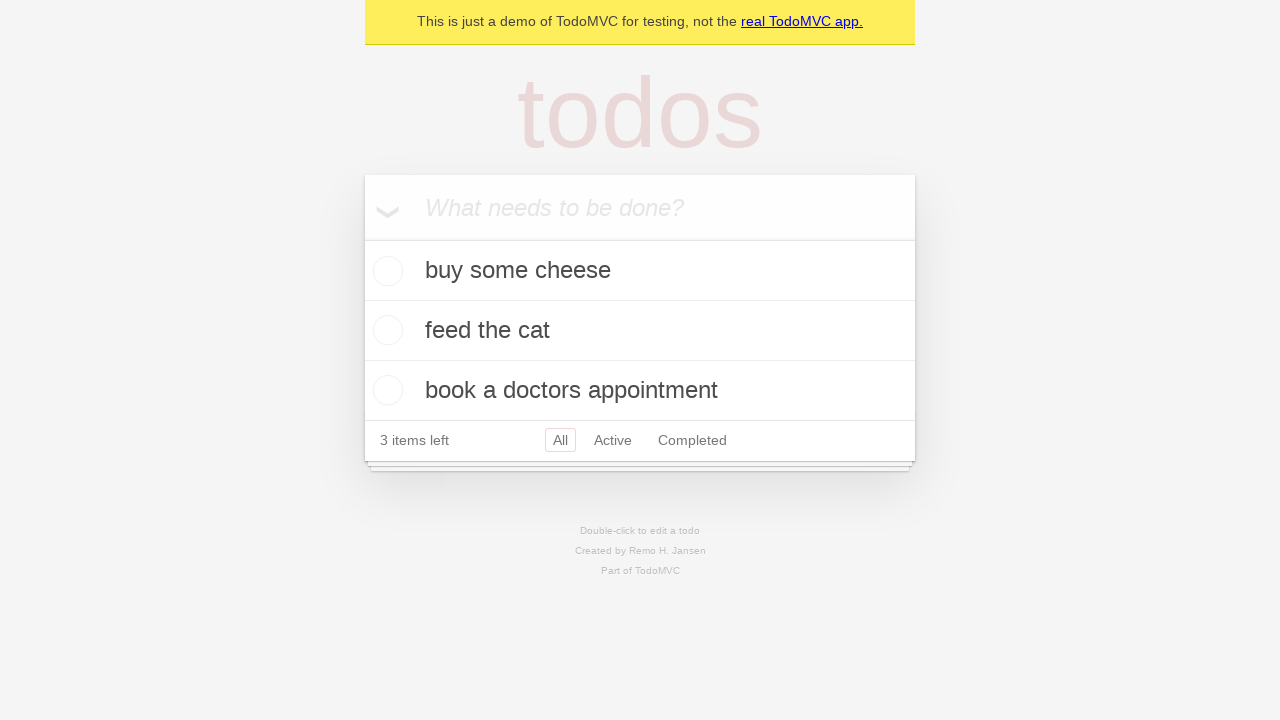

Checked the second todo item at (385, 330) on .todo-list li .toggle >> nth=1
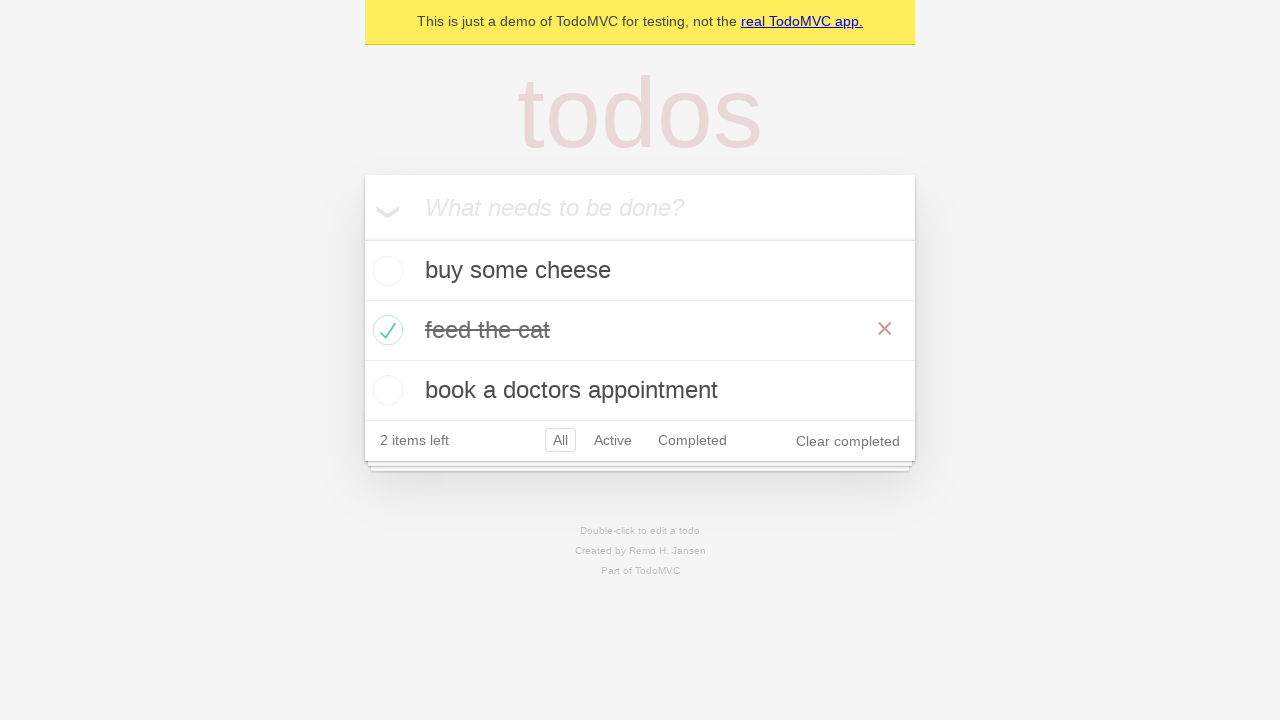

Clicked 'All' filter to view all todos at (560, 440) on .filters >> text=All
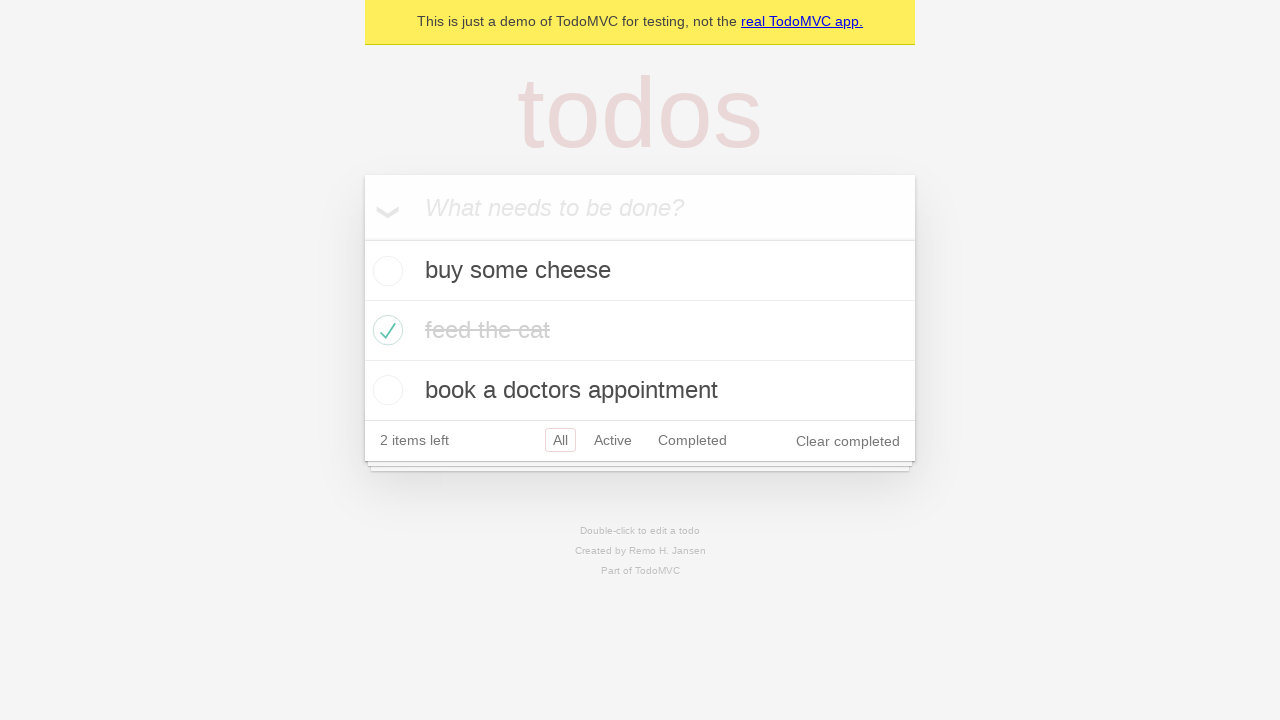

Clicked 'Active' filter to view active todos at (613, 440) on .filters >> text=Active
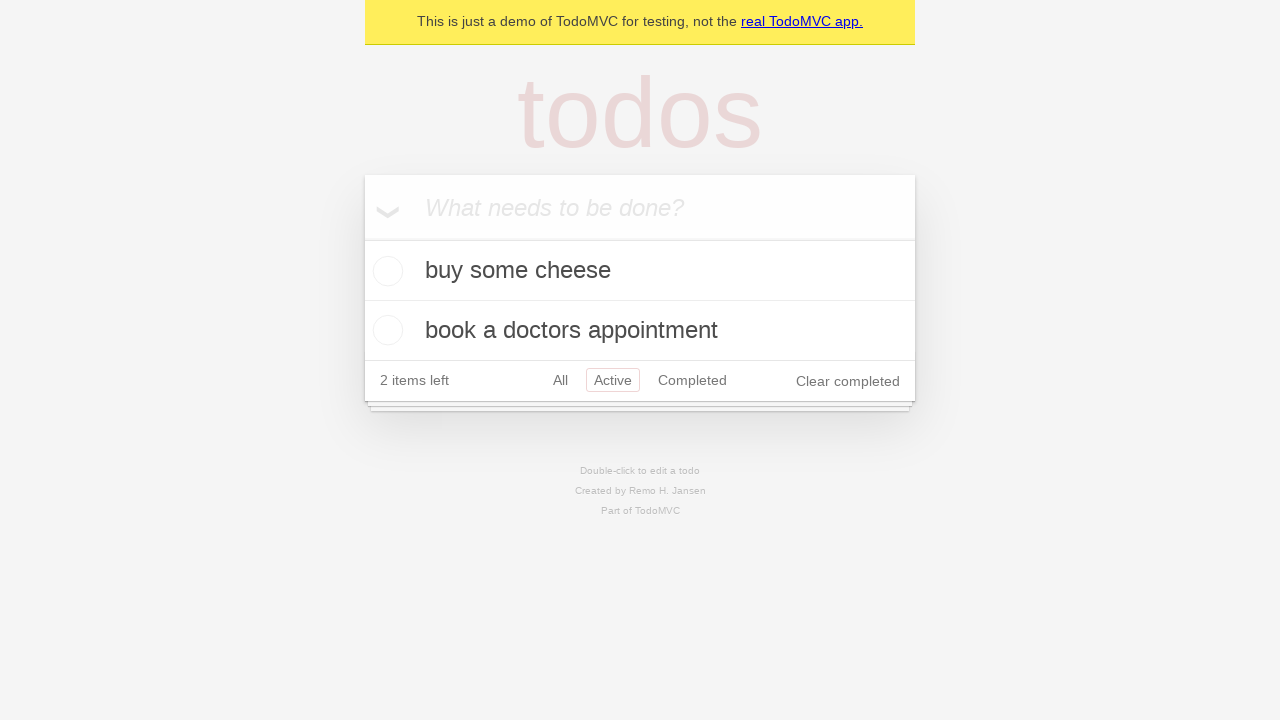

Clicked 'Completed' filter to view completed todos at (692, 380) on .filters >> text=Completed
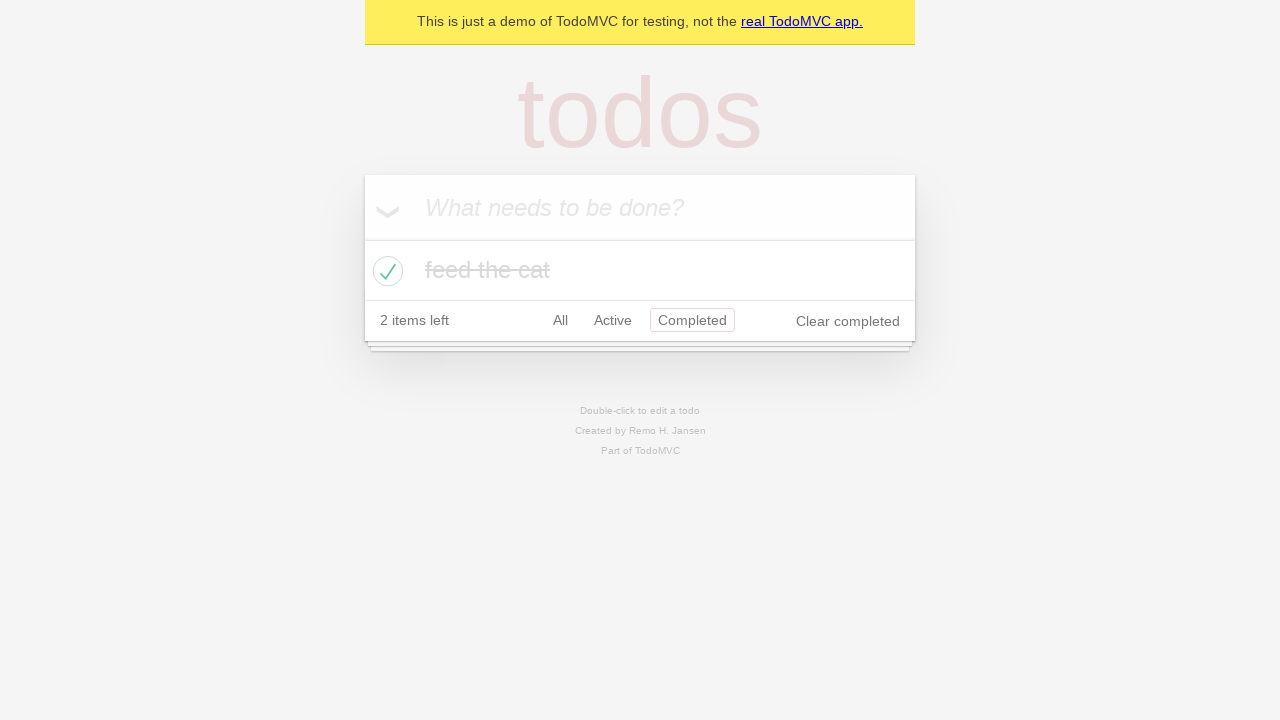

Navigated back using browser back button to 'Active' filter
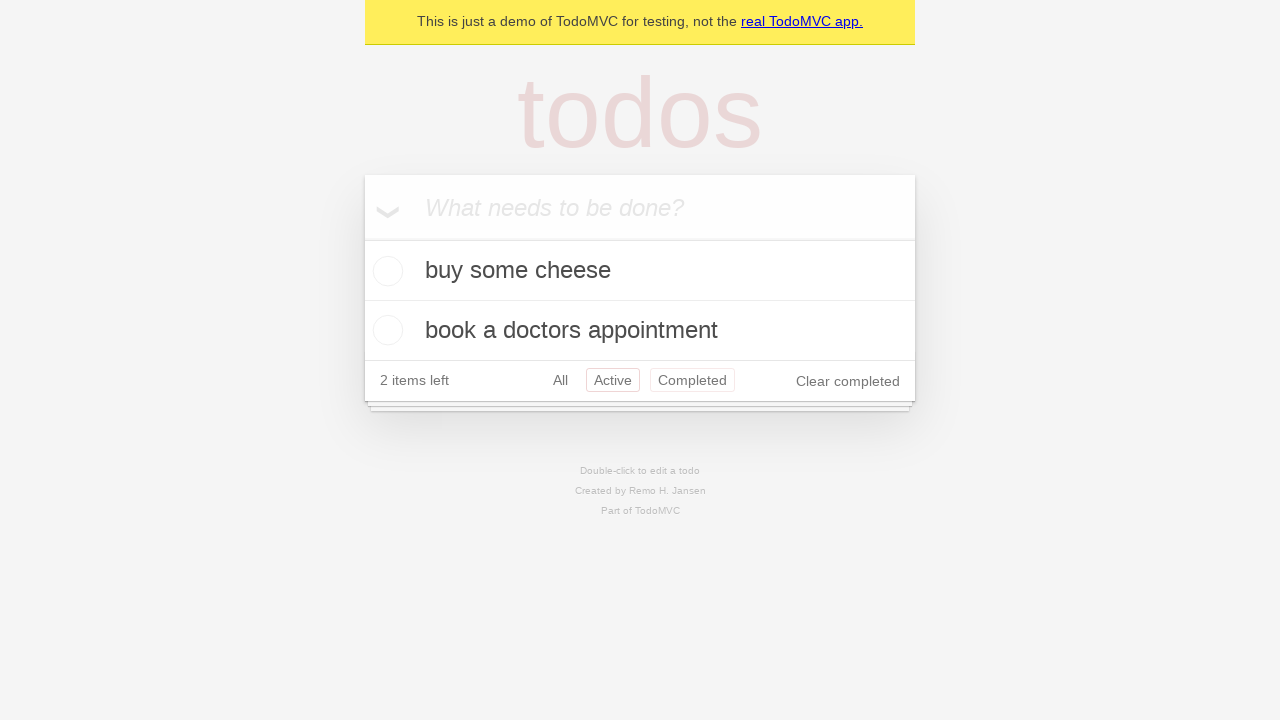

Navigated back using browser back button to 'All' filter
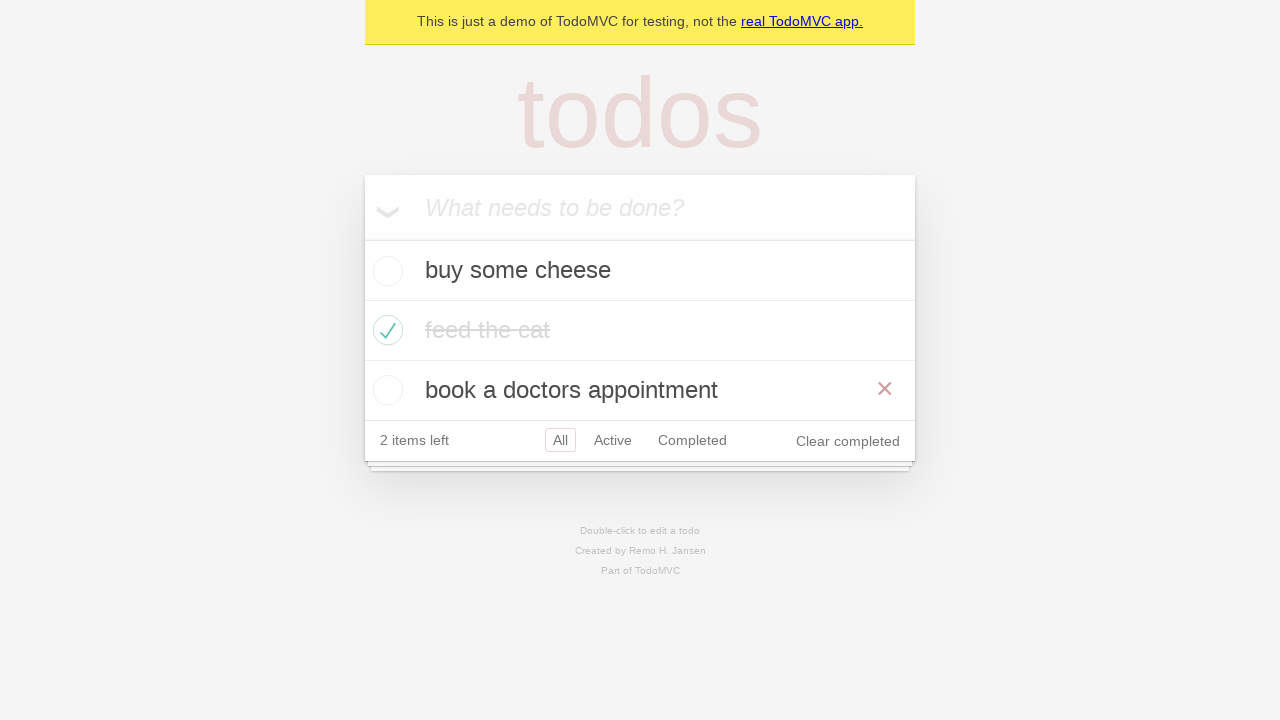

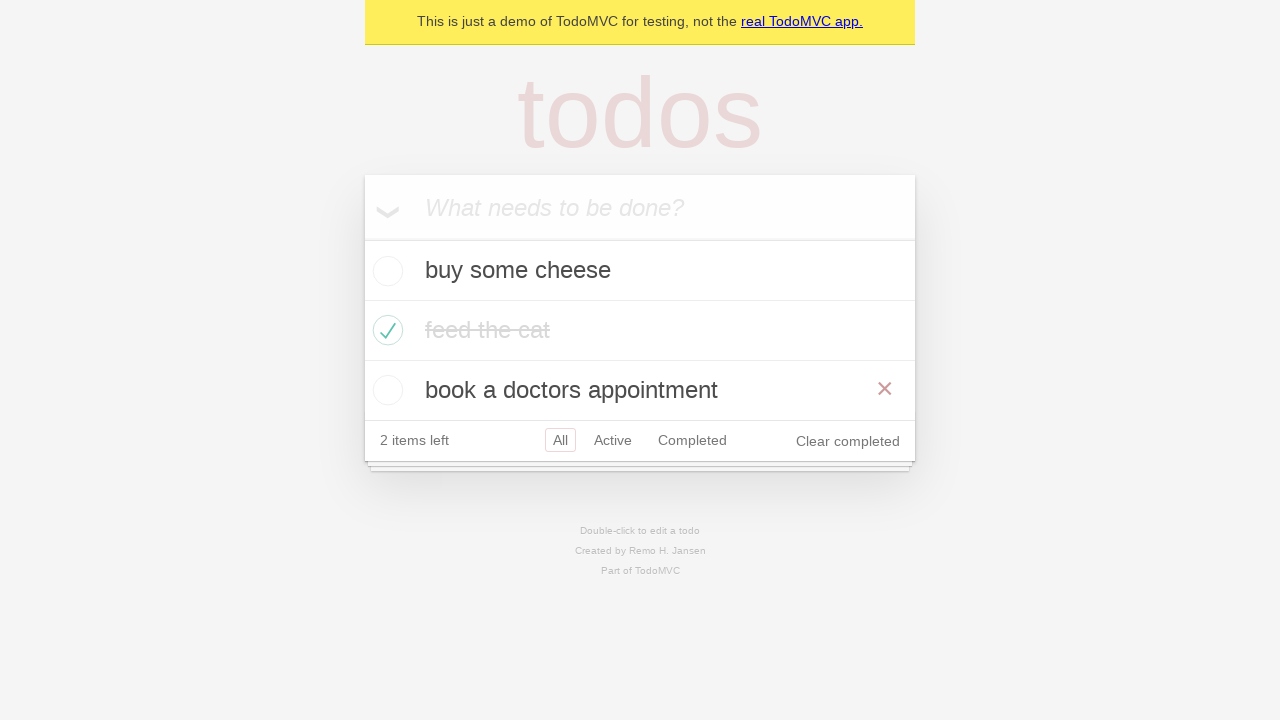